Tests dropdown selection by finding the dropdown element, iterating through options, clicking on "Option 1", and verifying the selection was made correctly.

Starting URL: http://the-internet.herokuapp.com/dropdown

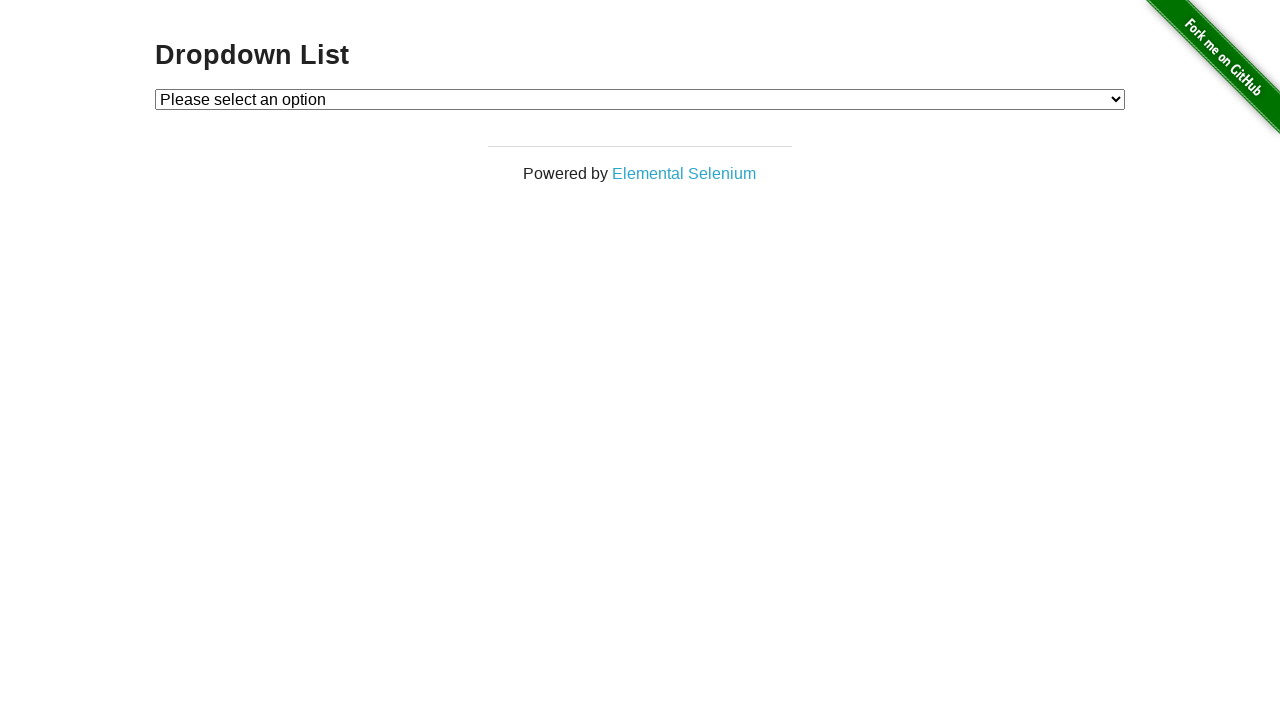

Located dropdown element with id 'dropdown'
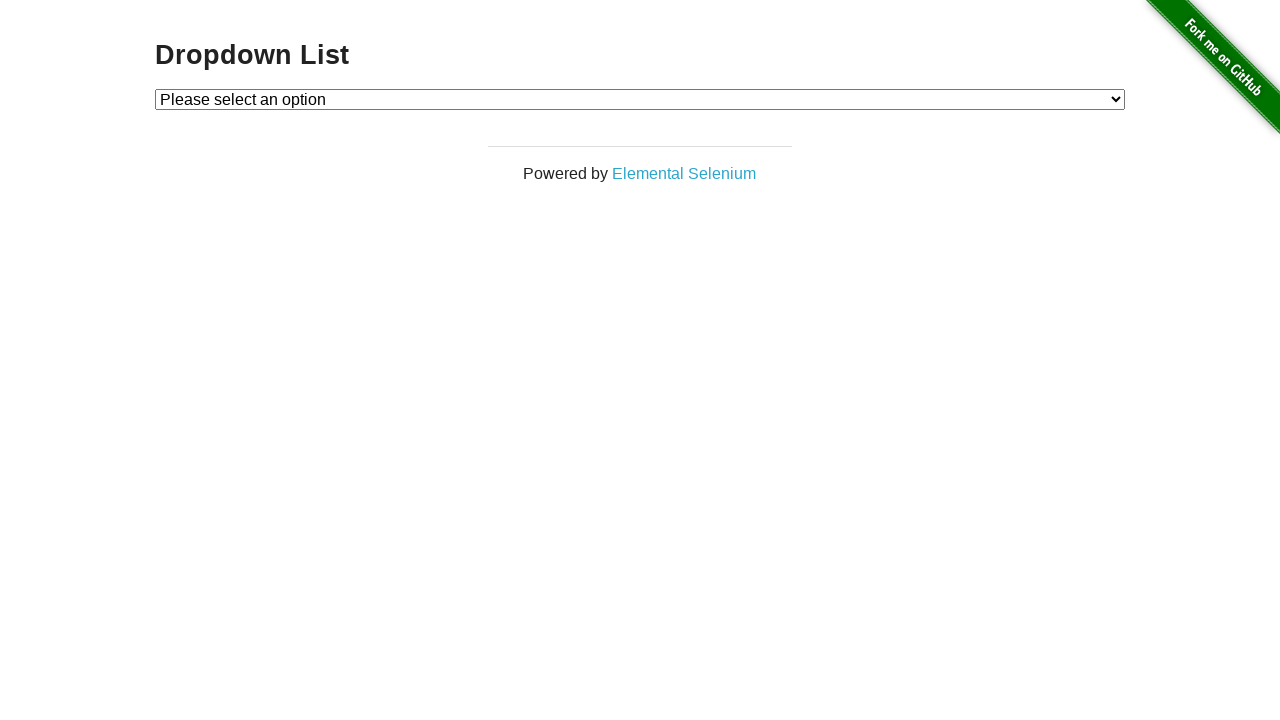

Selected 'Option 1' from dropdown on #dropdown
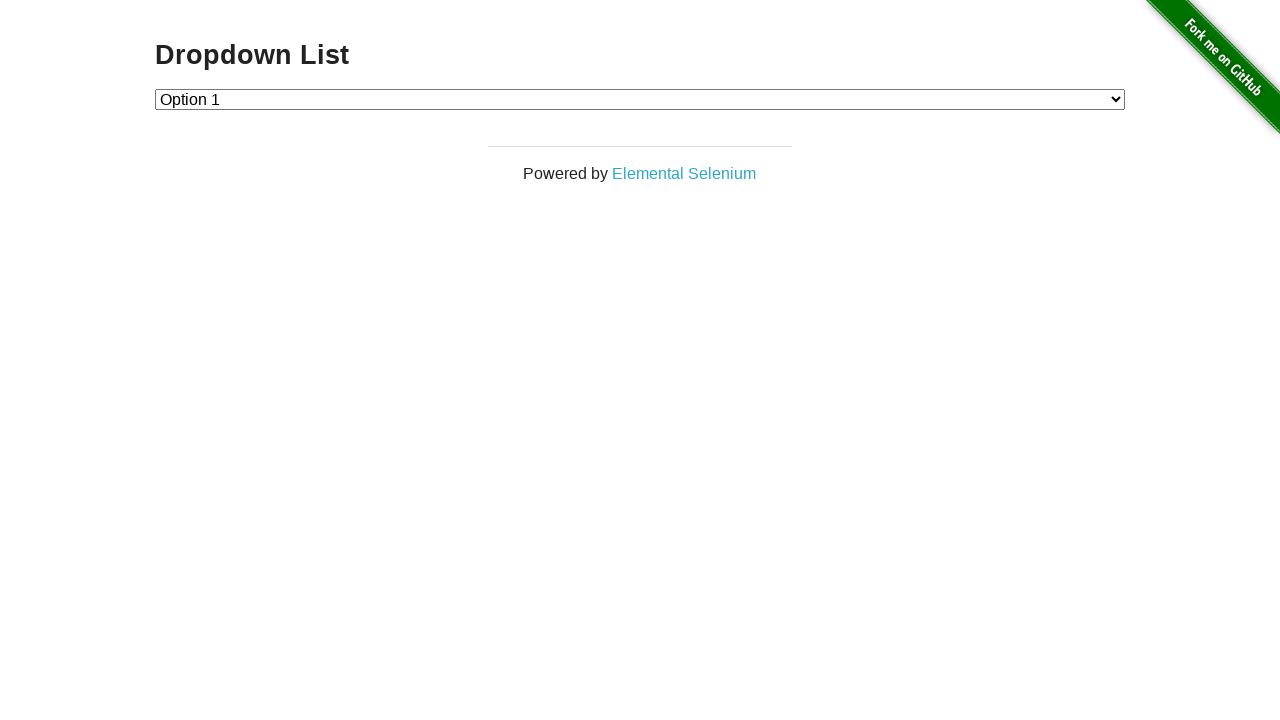

Retrieved the selected dropdown value
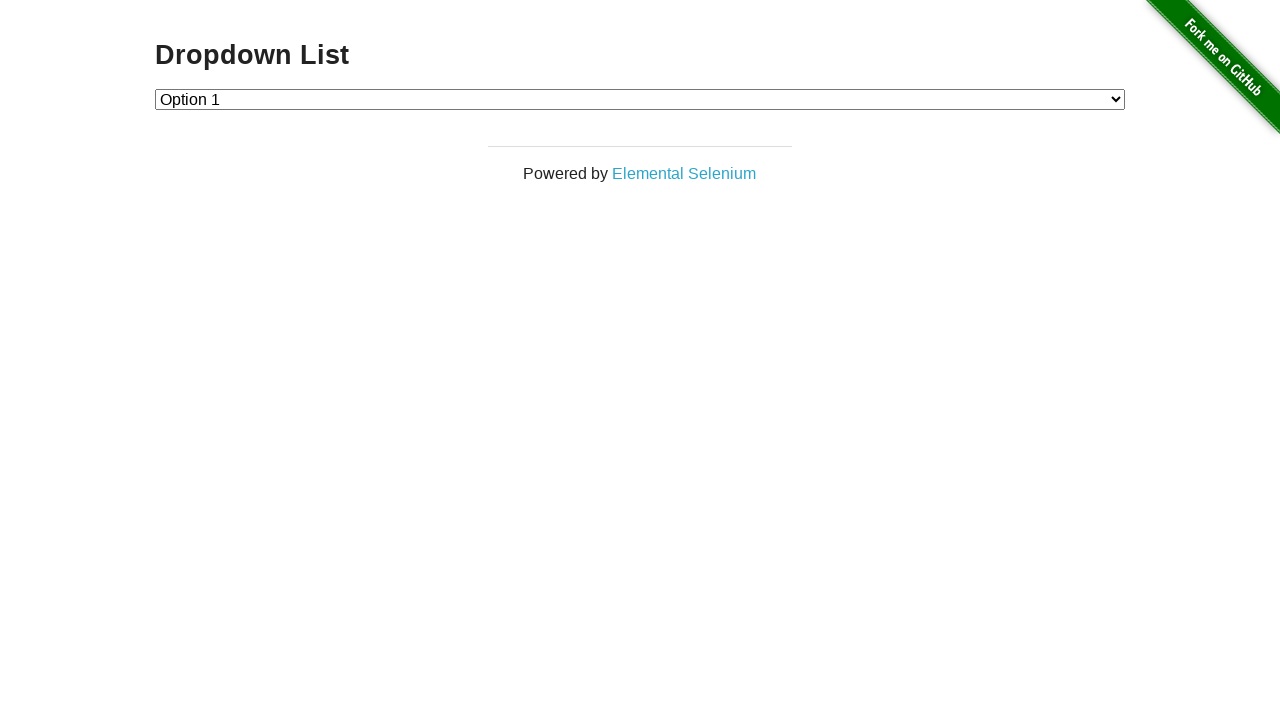

Verified that dropdown selection is correct - value equals '1'
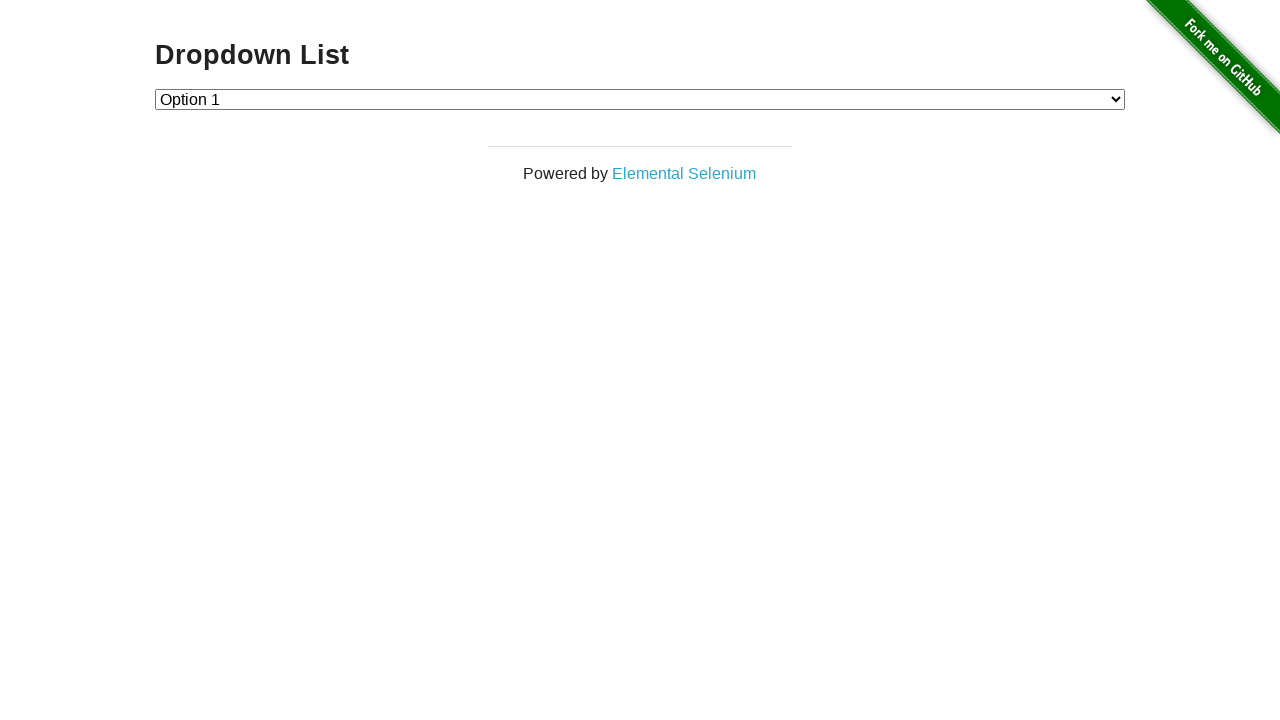

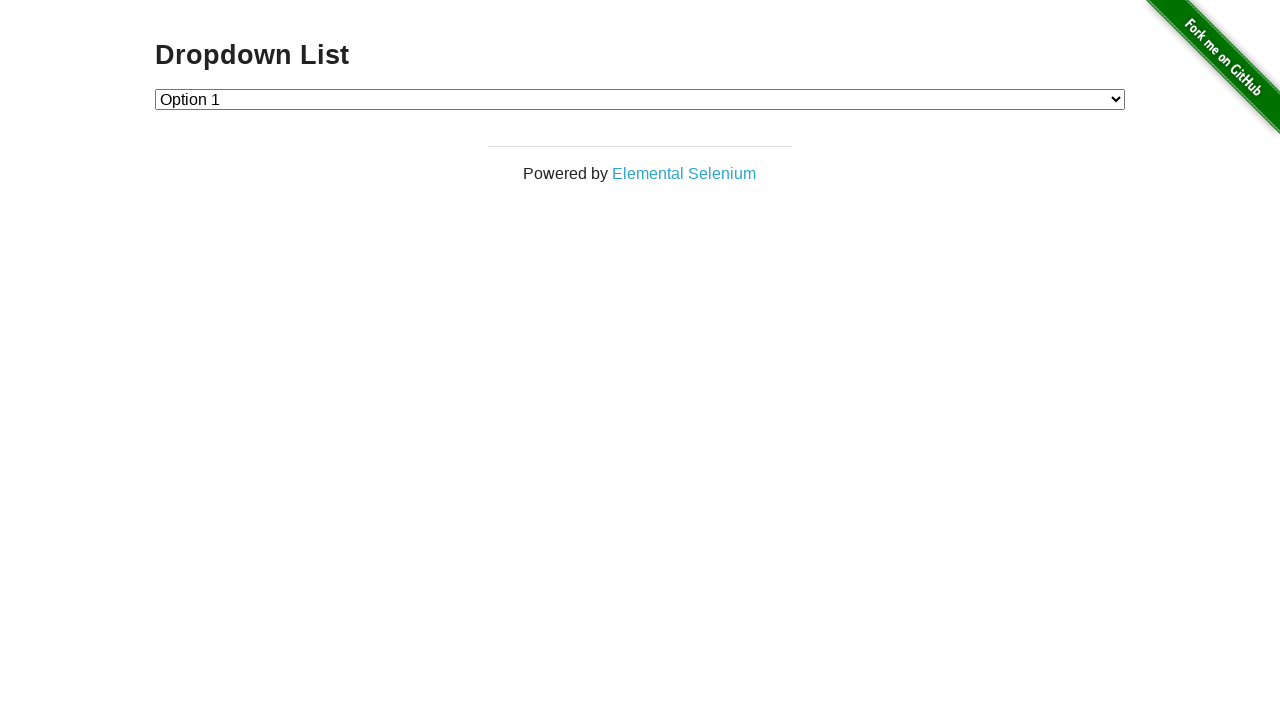